Tests a Vercel-deployed SEL emotion platform by verifying the homepage loads, checking for expected content (SEL, emotion, education text), navigating to the login page to verify it's accessible, and testing responsive design at tablet and mobile viewport sizes.

Starting URL: https://sel-emotion-platform.vercel.app

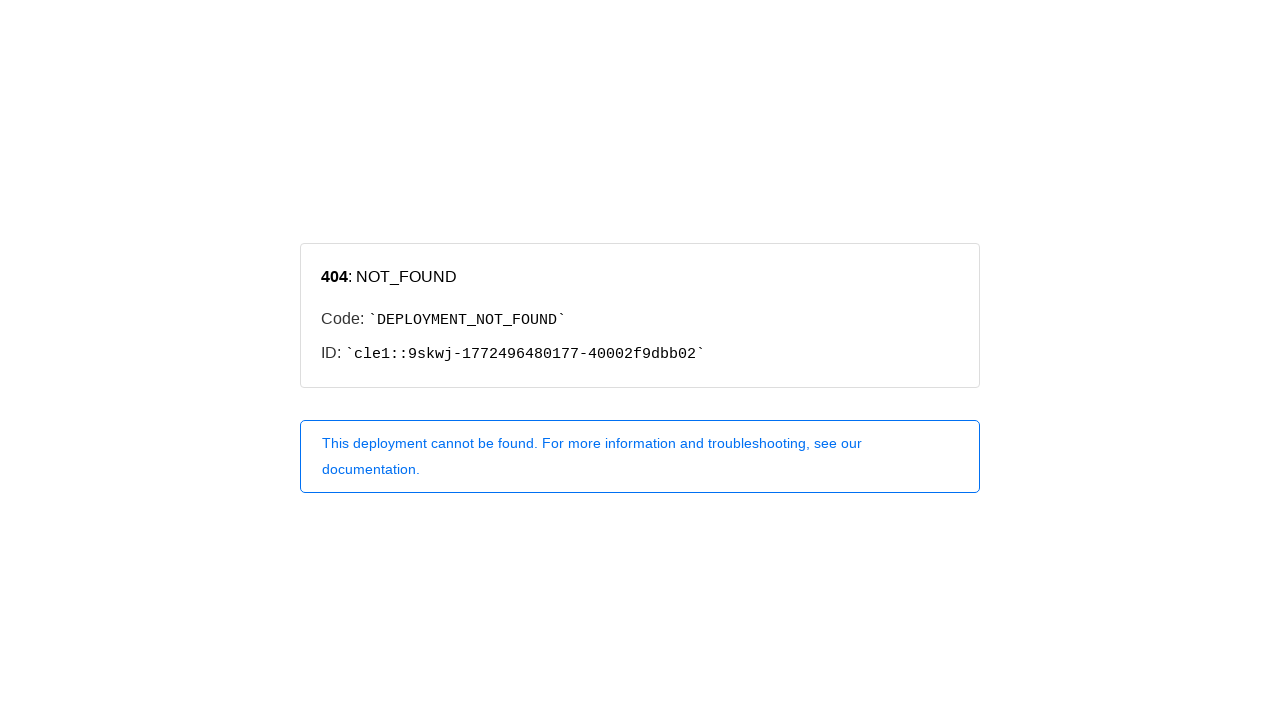

Homepage loaded and network idle
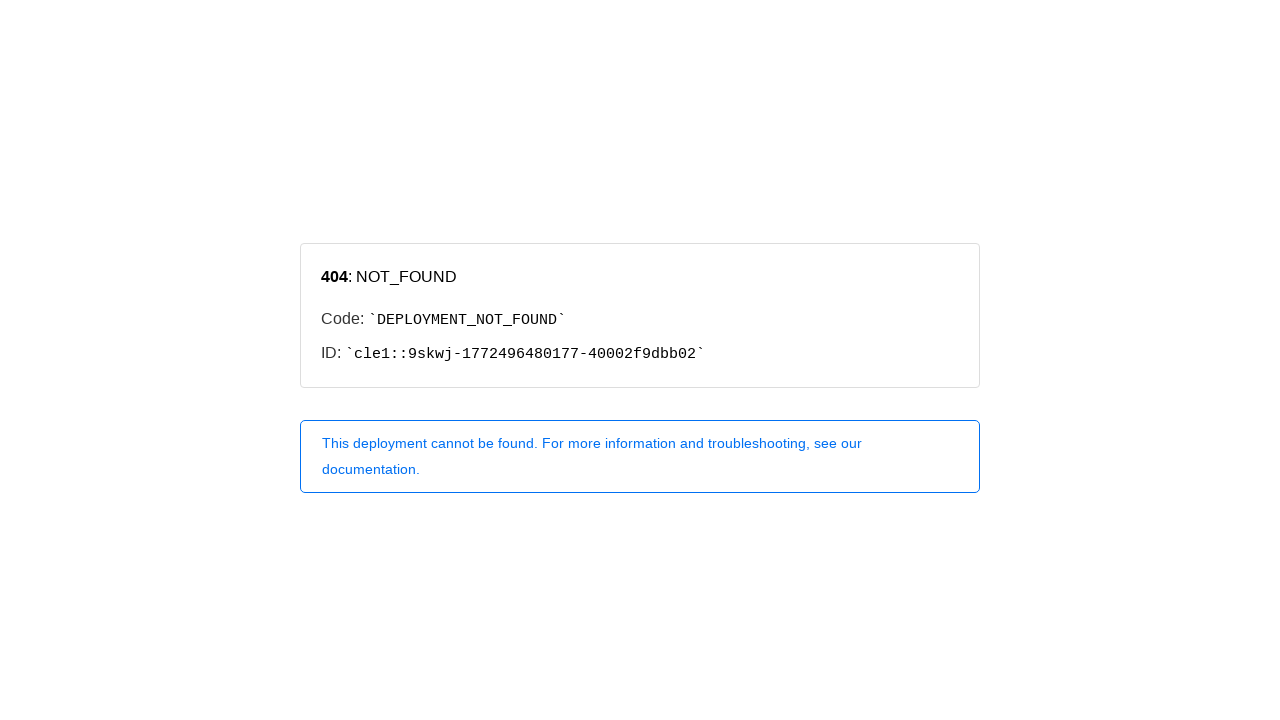

Retrieved page title: 404: NOT_FOUND
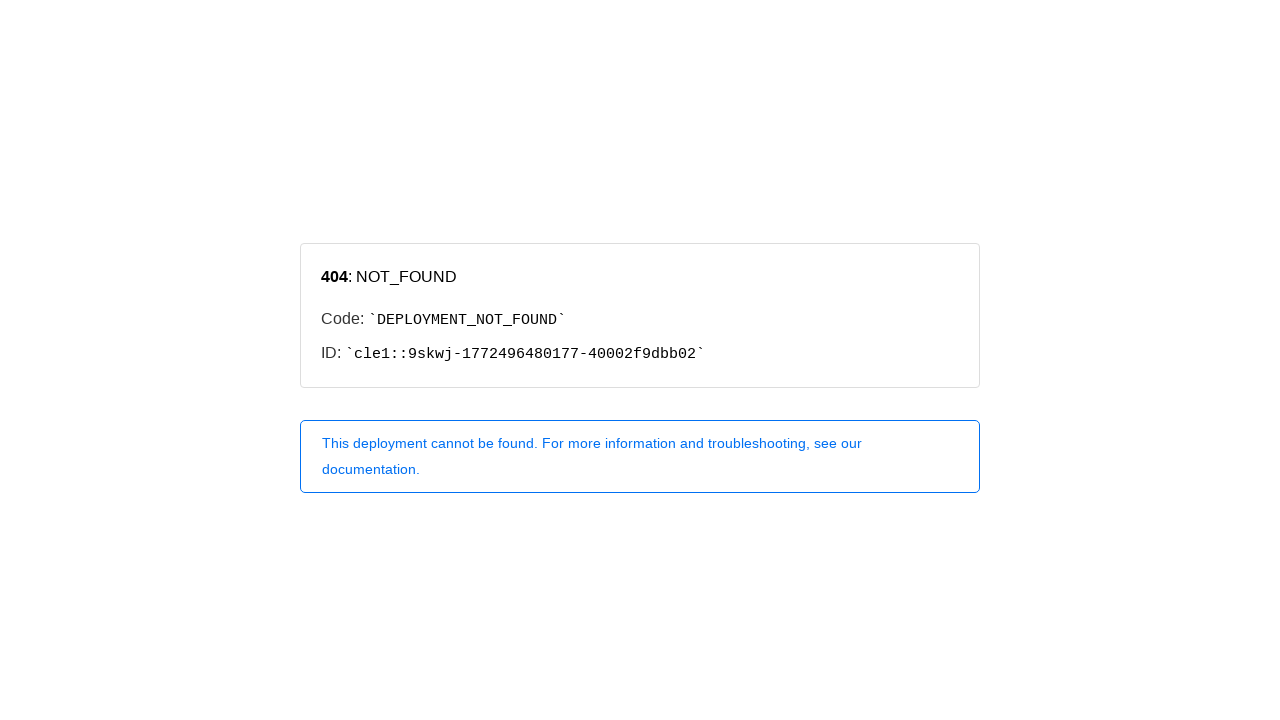

Body element loaded
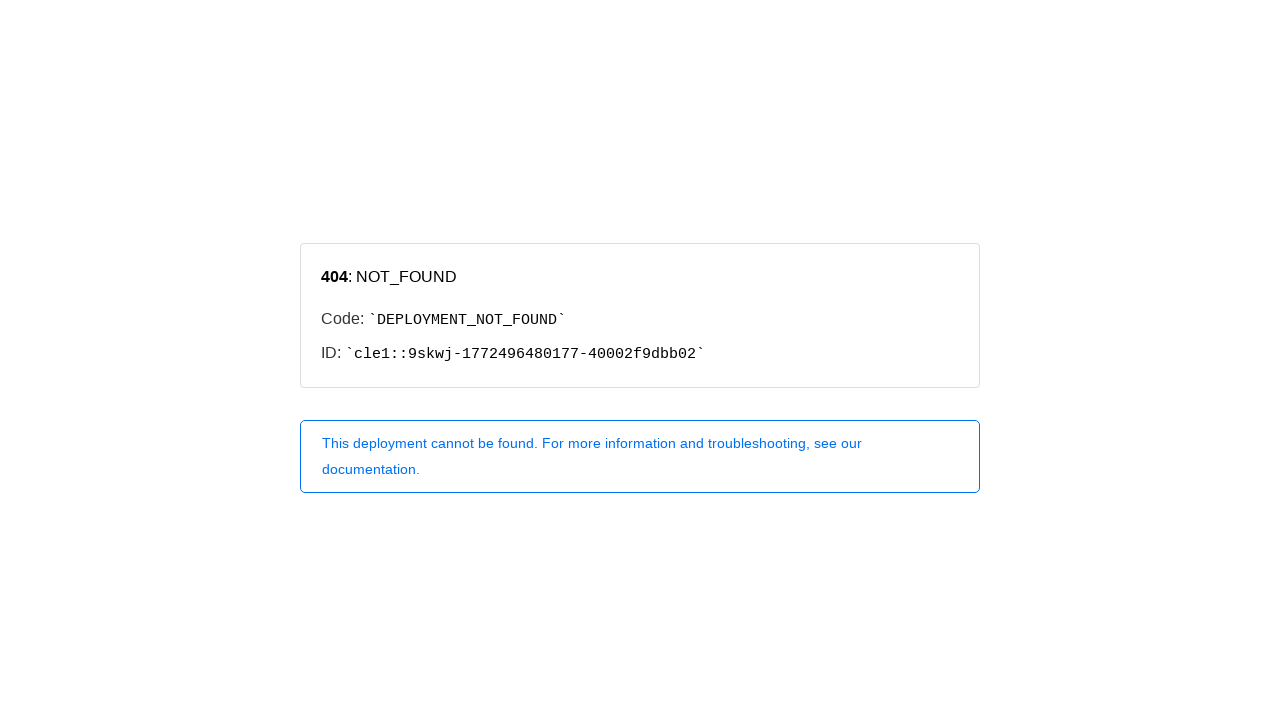

Found 0 instances of 'SEL' text on homepage
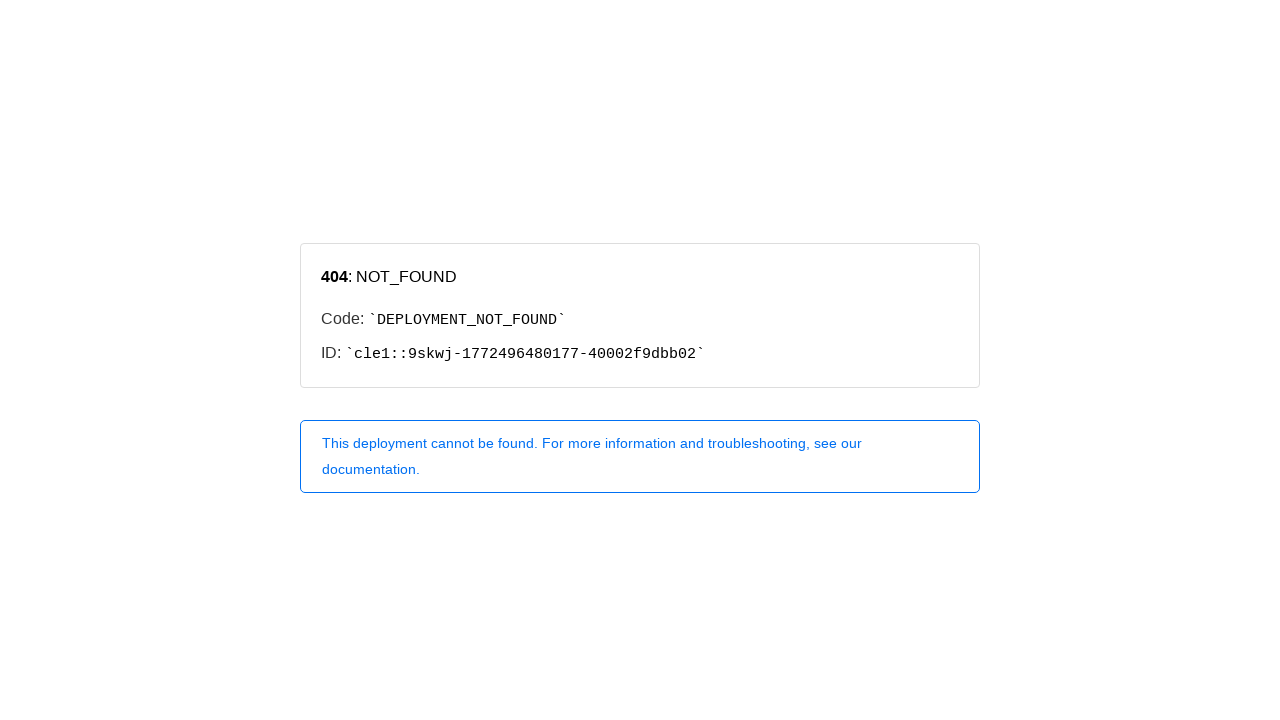

Found 0 instances of '감정' (emotion) text on homepage
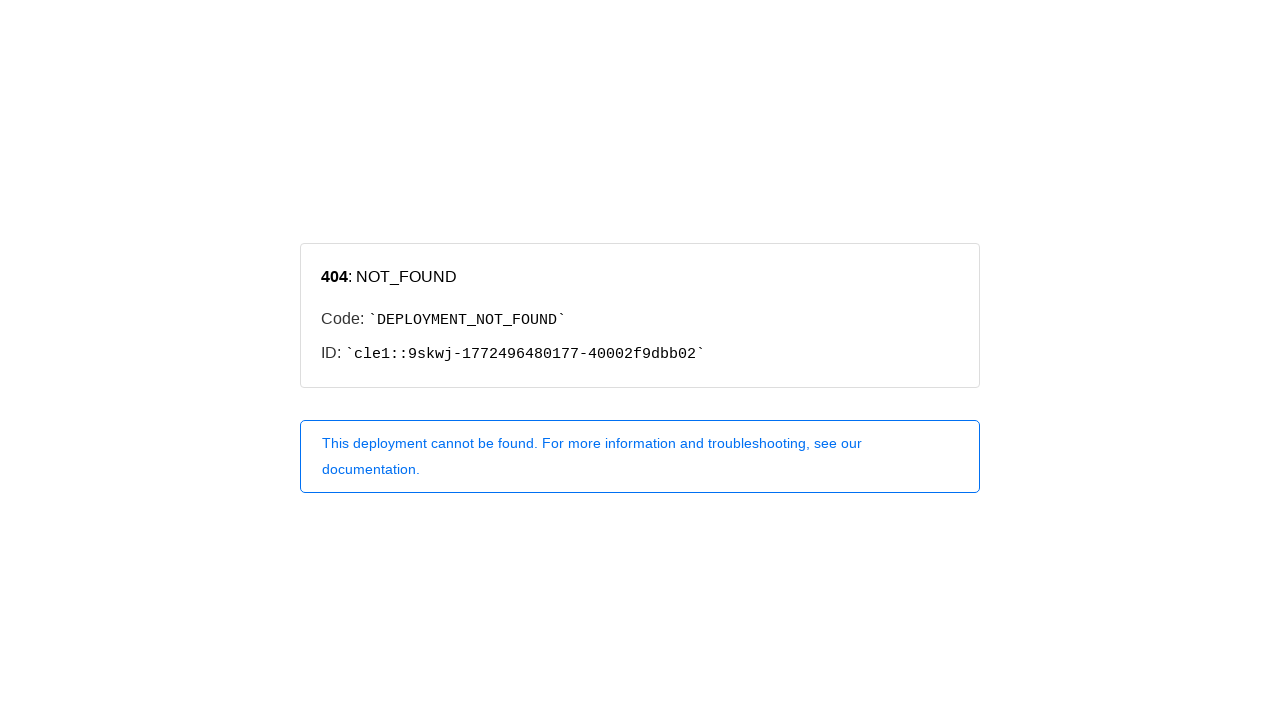

Found 0 instances of '교육' (education) text on homepage
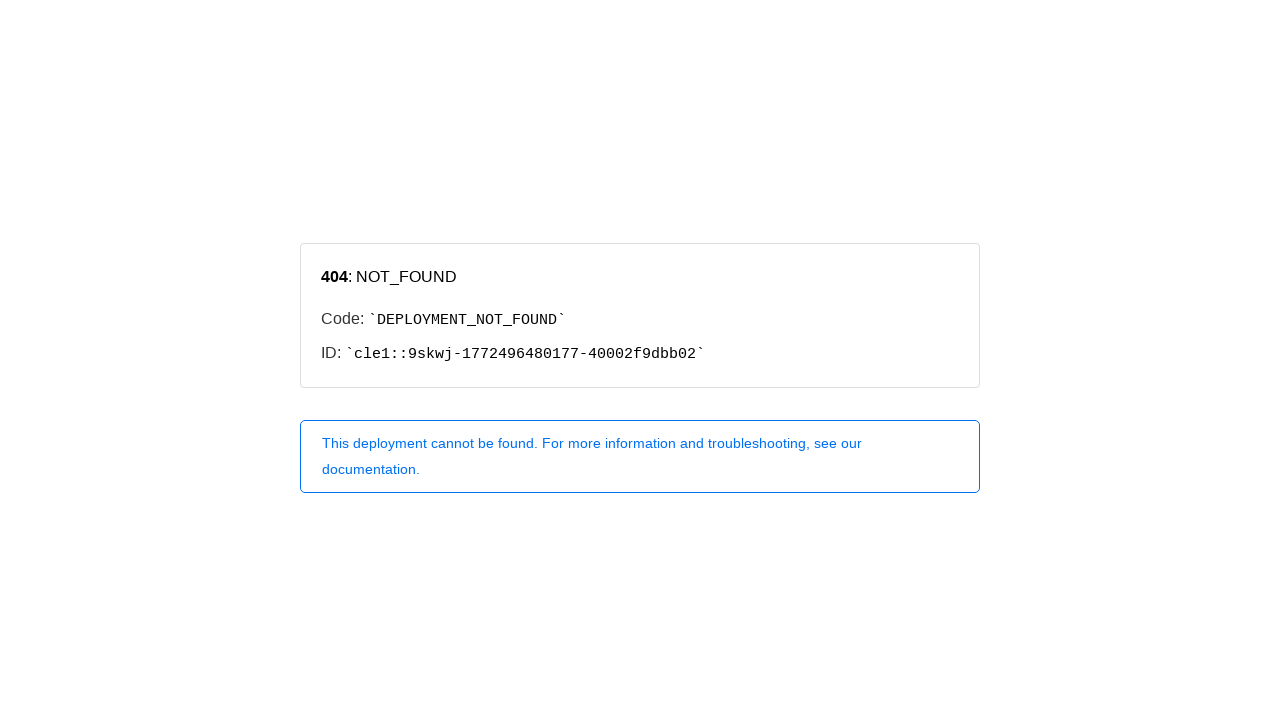

Navigated to login page
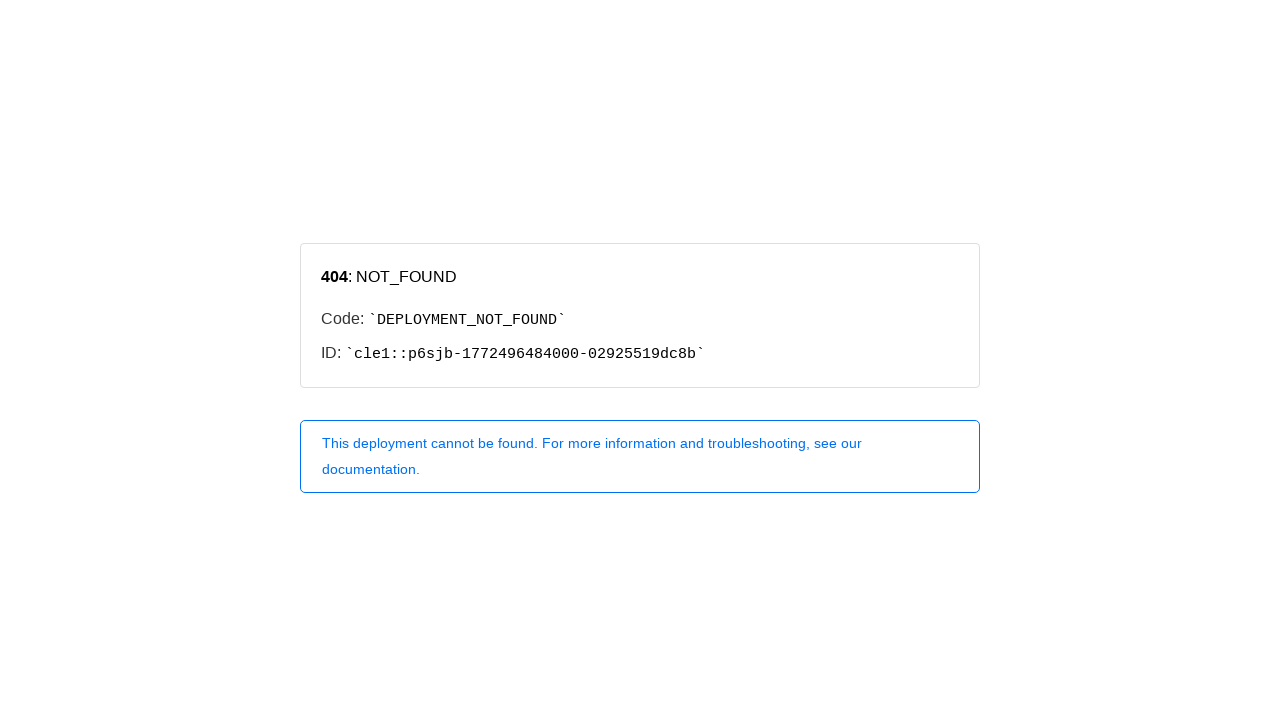

Login page loaded and network idle
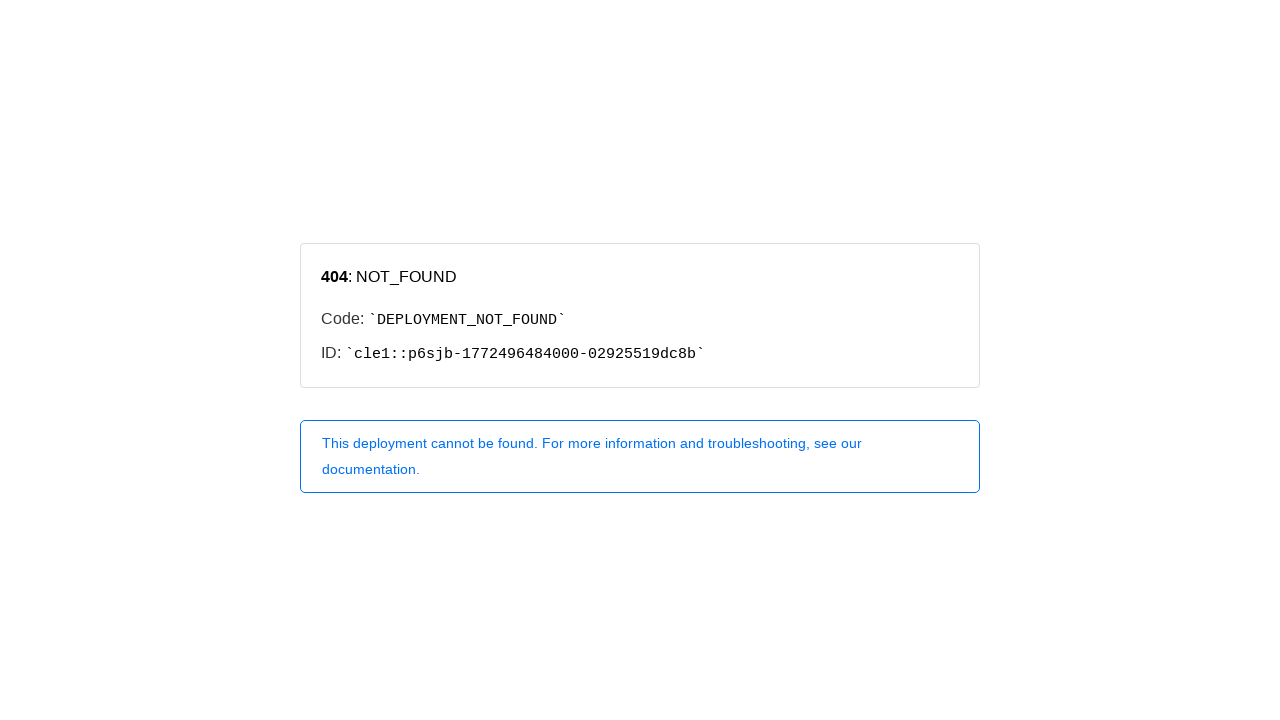

Verified '교사' (teacher) role option is present on login page
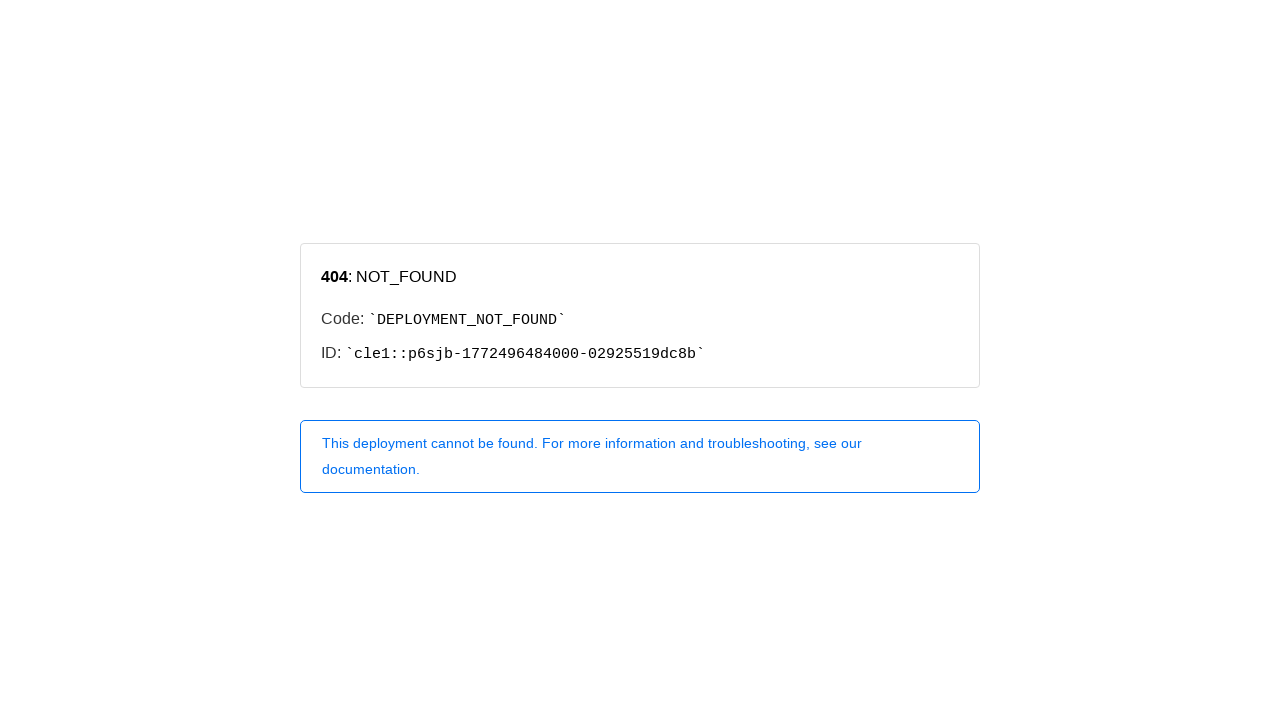

Verified '학생' (student) role option is present on login page
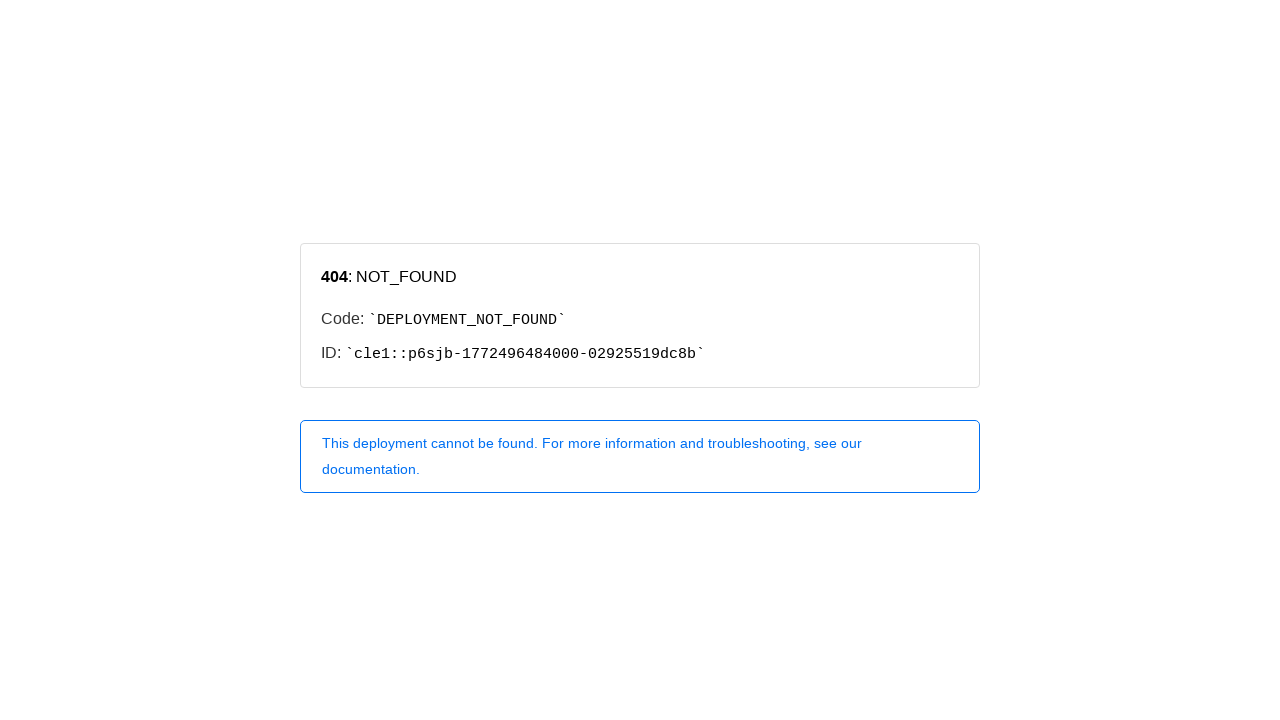

Set viewport to tablet size (768x1024)
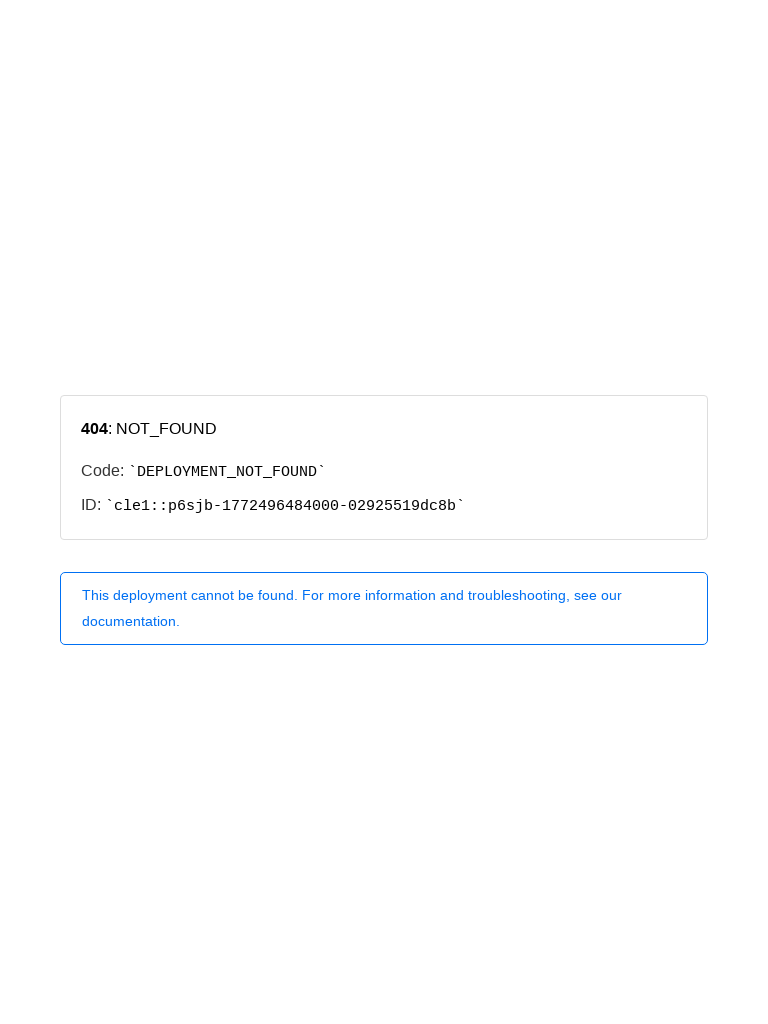

Waited 500ms for tablet view to render
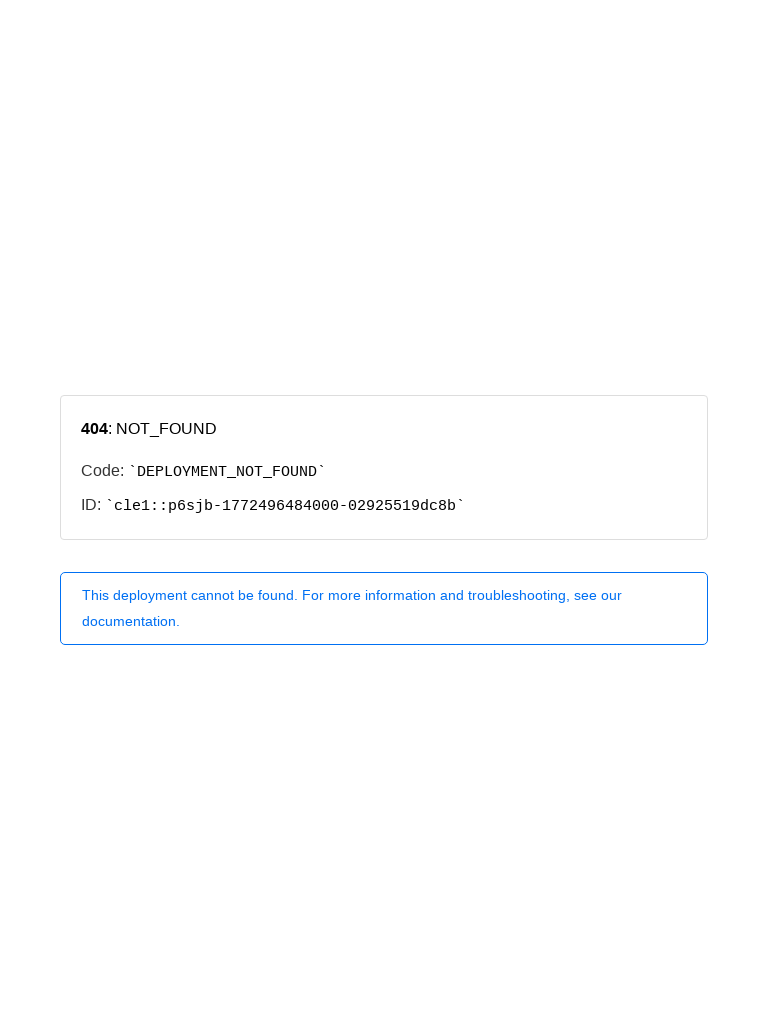

Set viewport to mobile size (375x667)
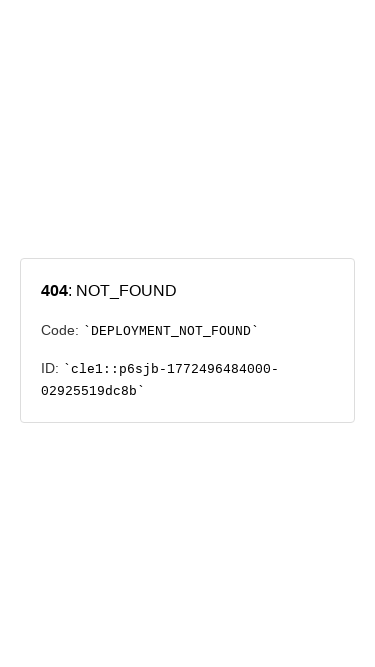

Waited 500ms for mobile view to render
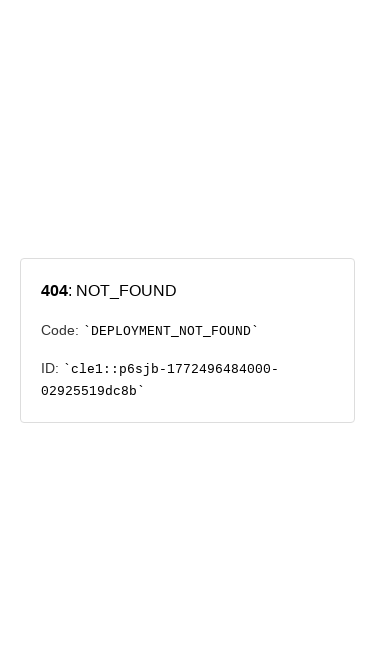

Reset viewport to desktop size (1920x1080)
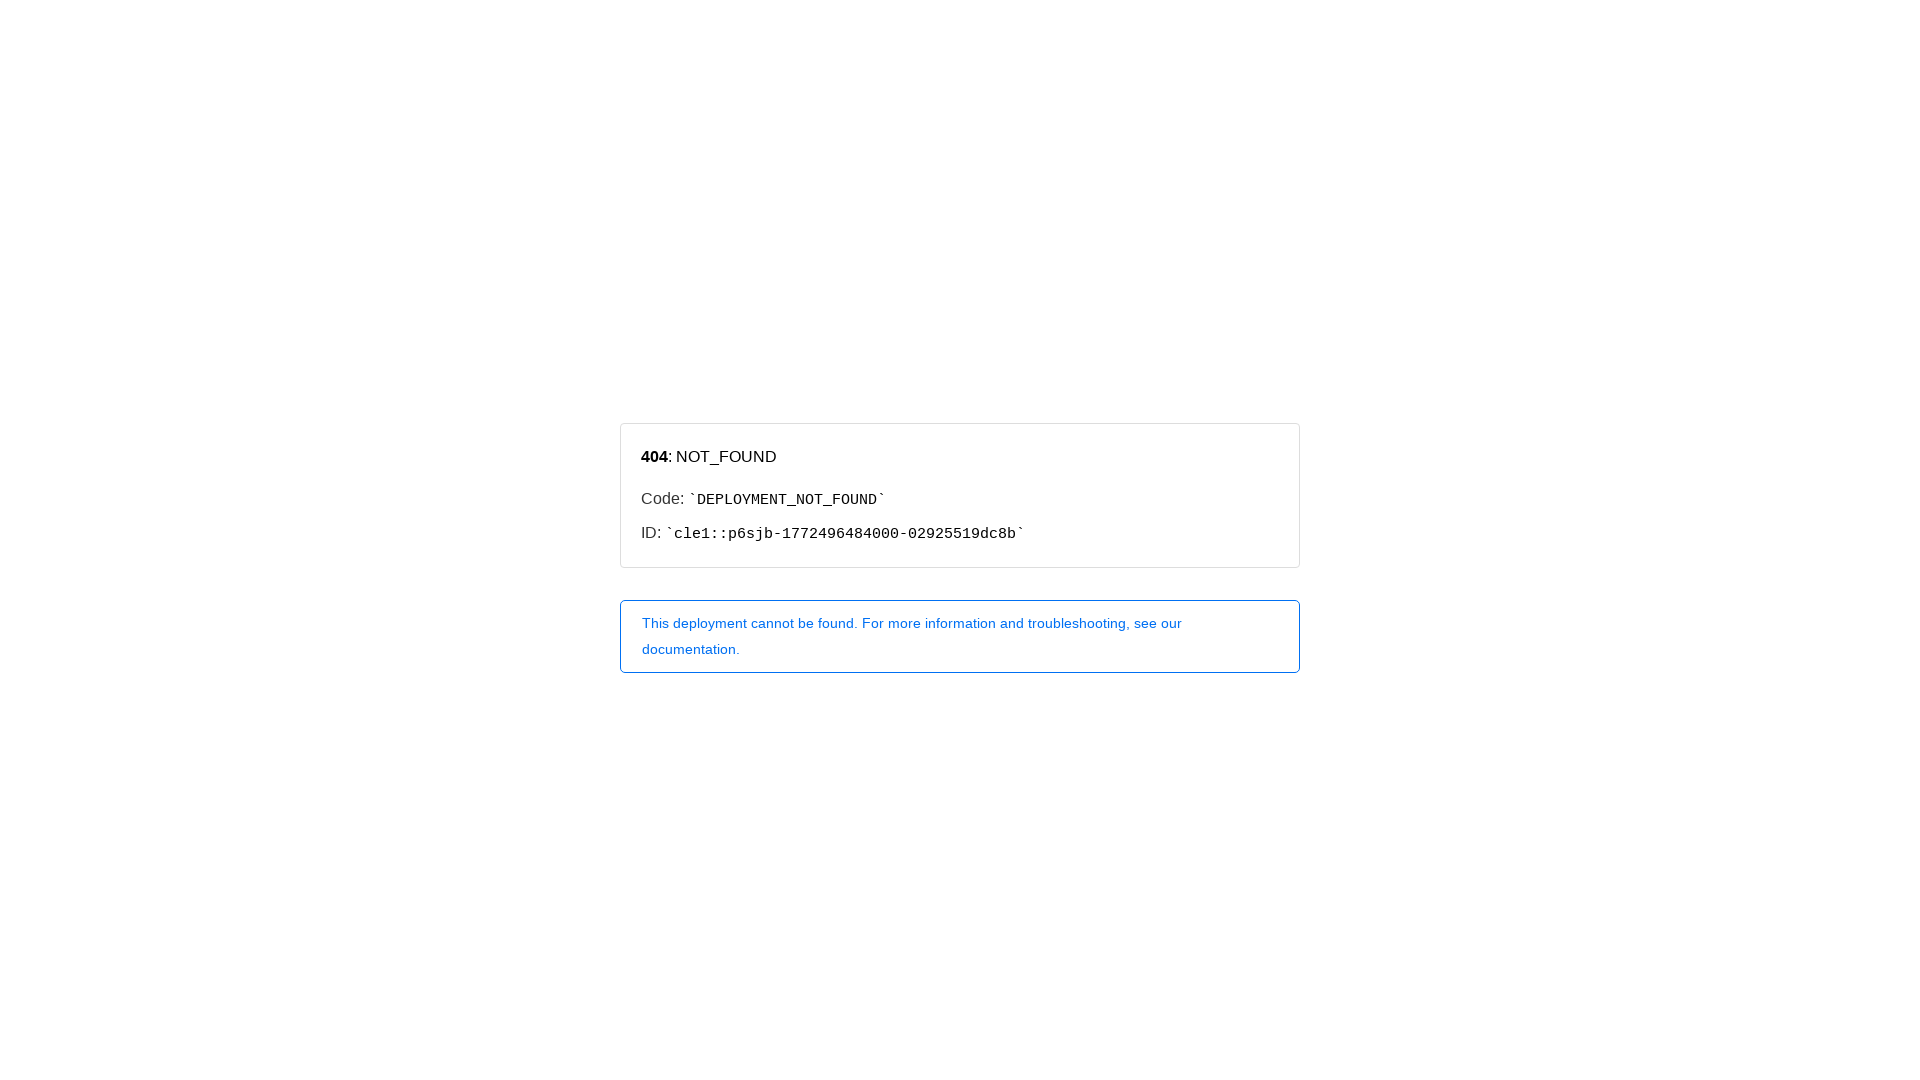

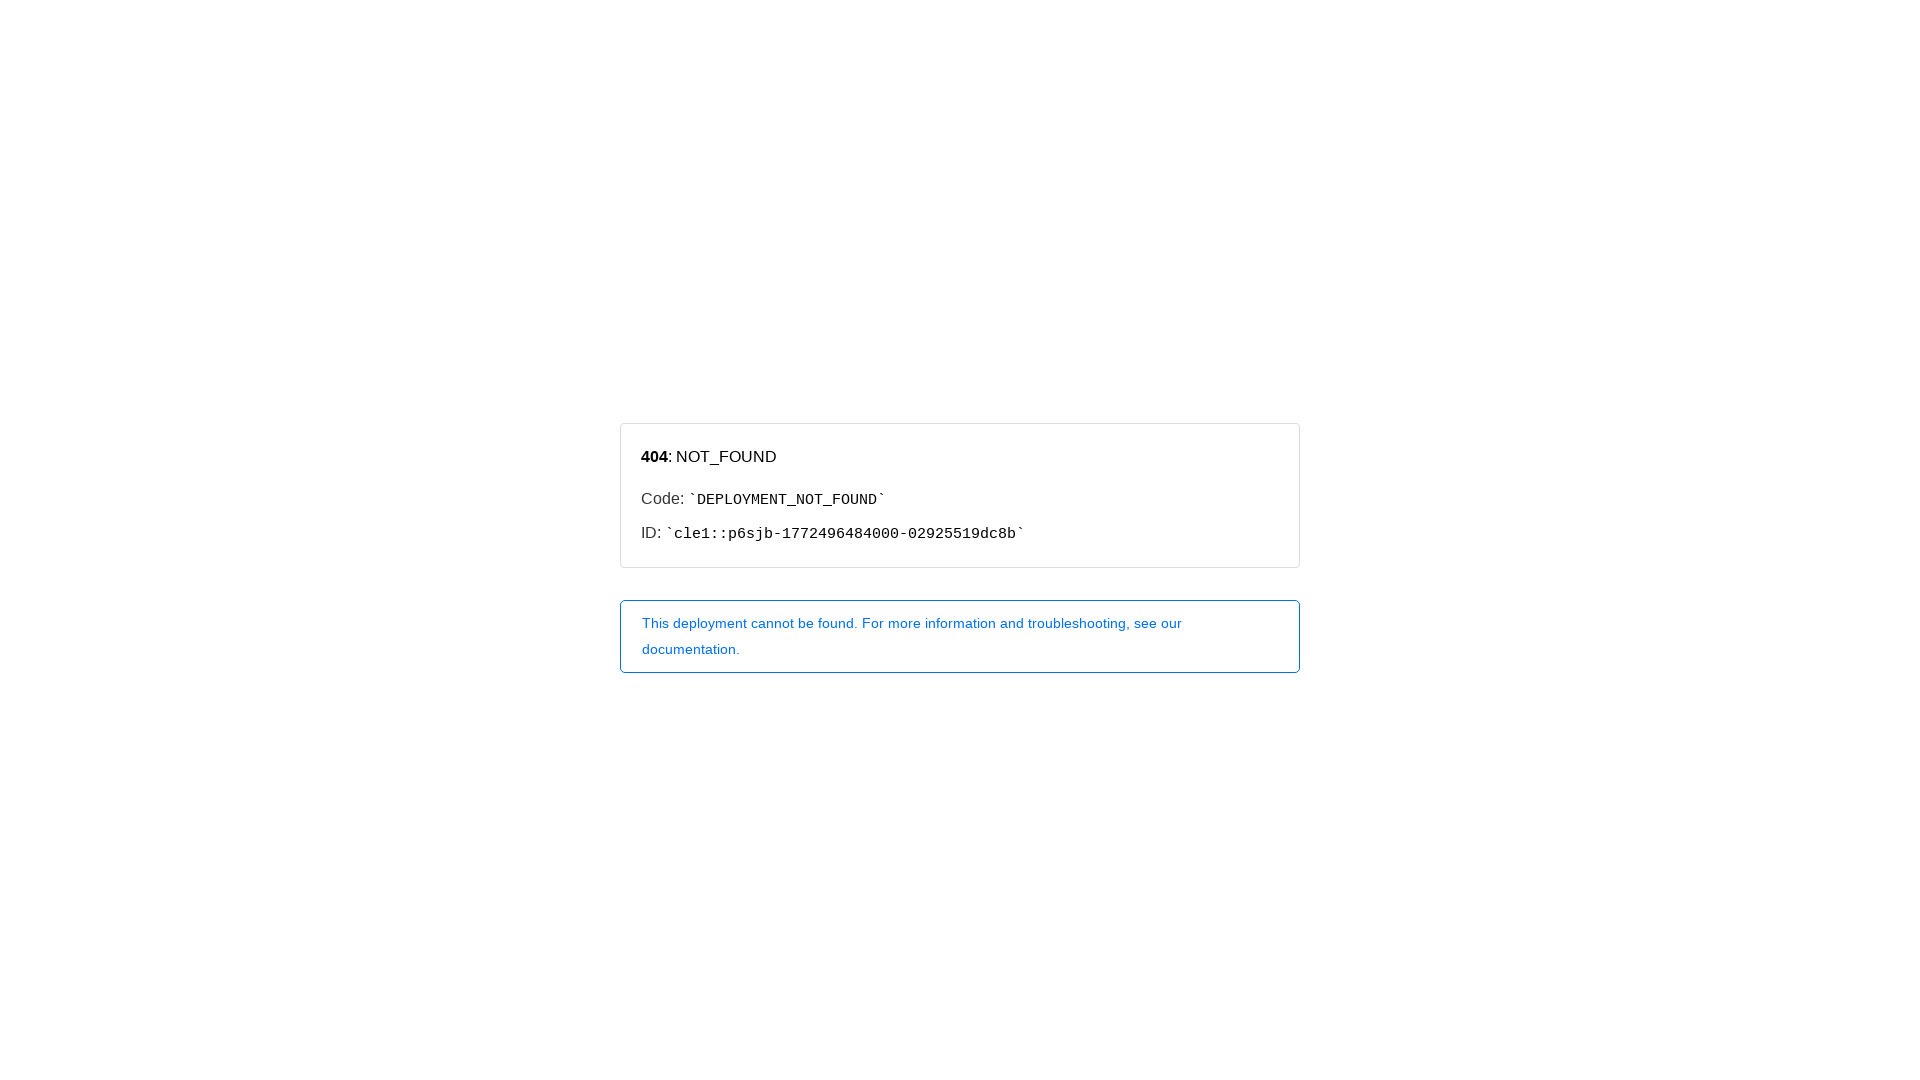